Tests browser navigational commands by navigating between two websites, then using the browser's back and forward buttons to verify navigation history works correctly.

Starting URL: https://demo.nopcommerce.com/

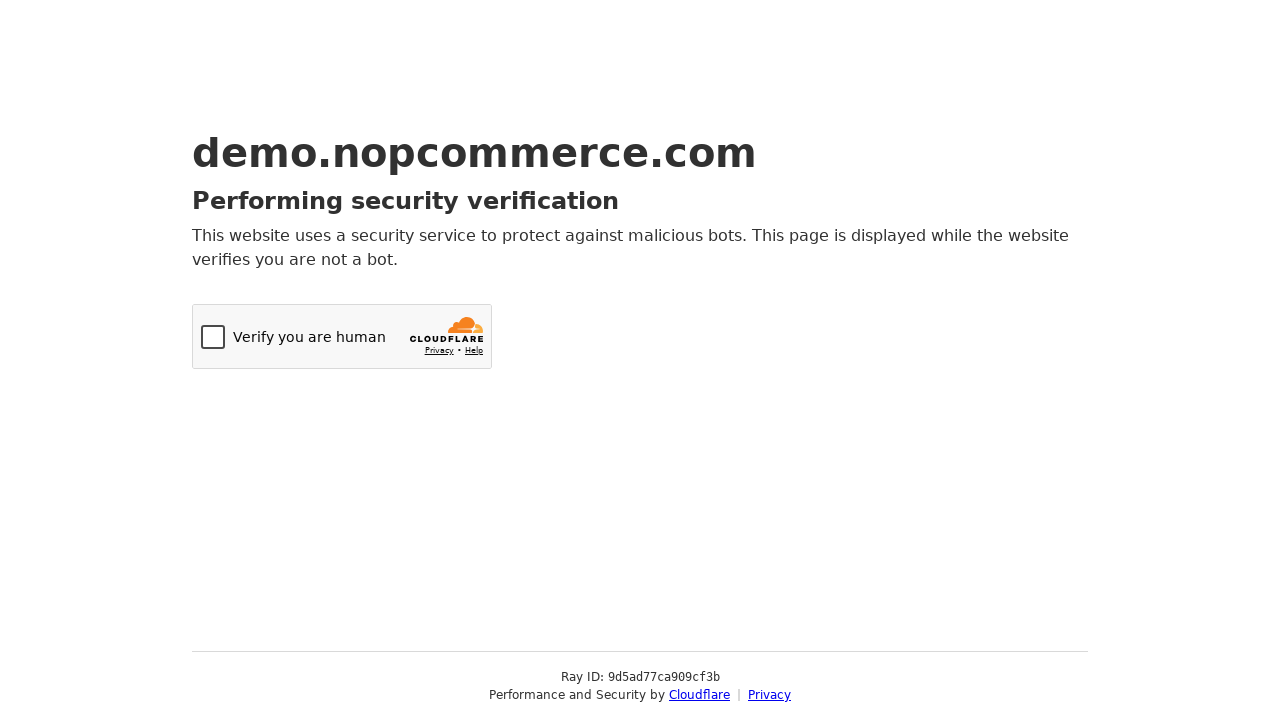

Navigated to OrangeHRM demo login page
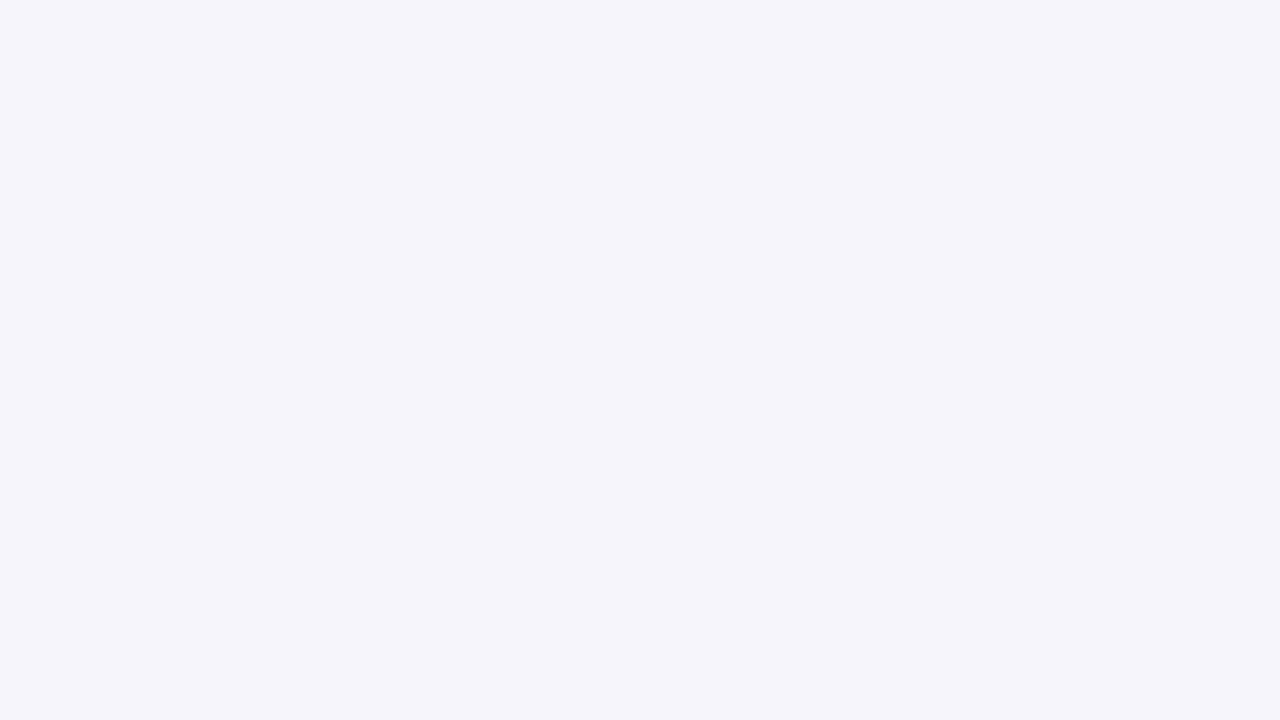

OrangeHRM page fully loaded (domcontentloaded)
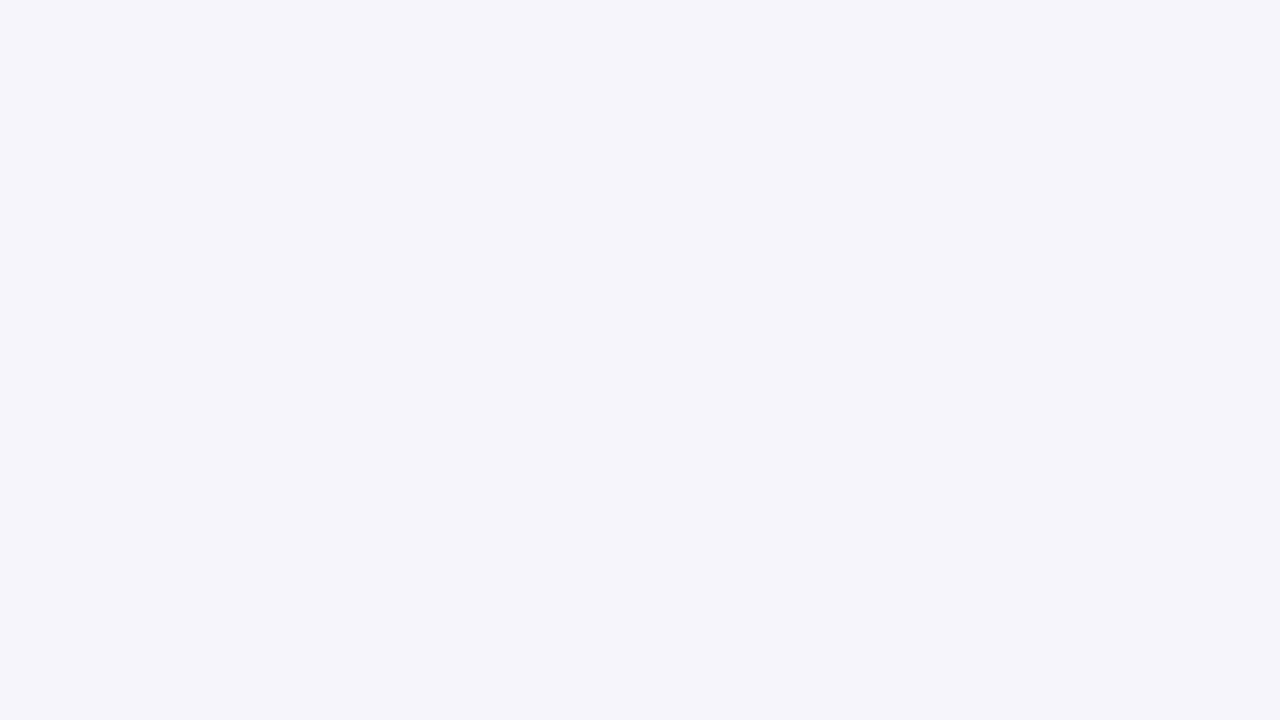

Clicked browser back button to navigate to previous page
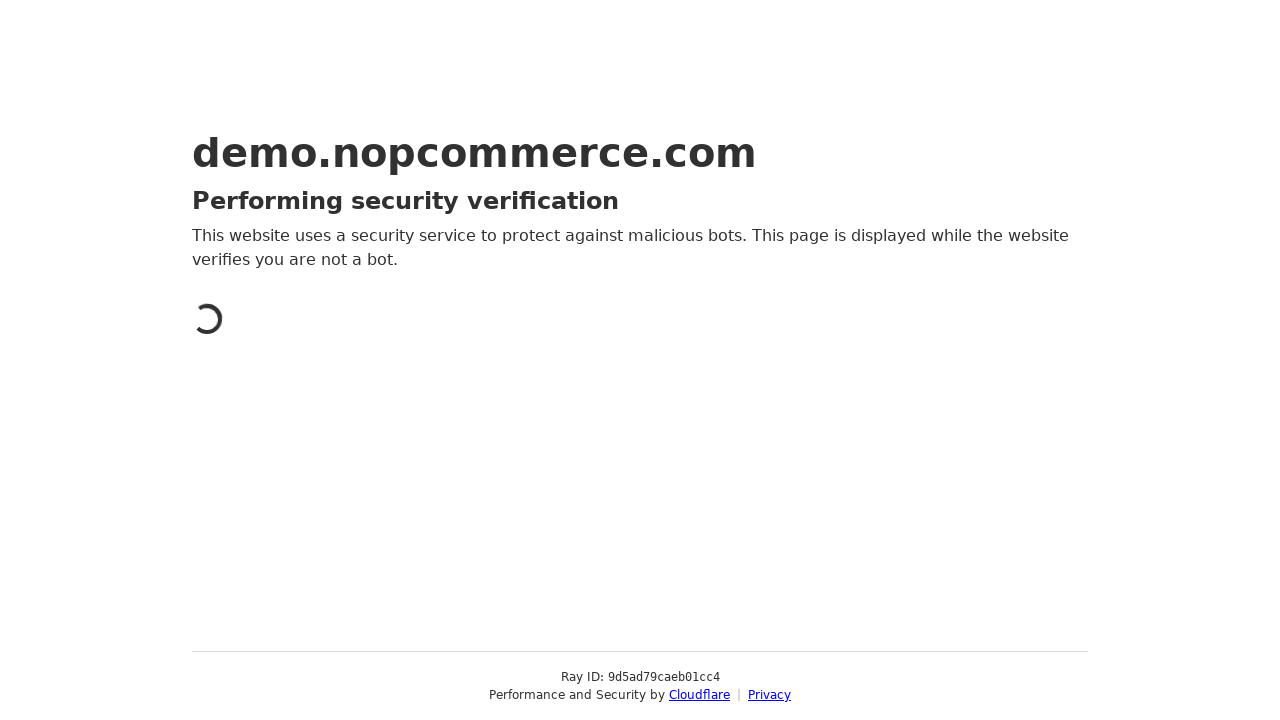

Verified navigation back to nopcommerce site
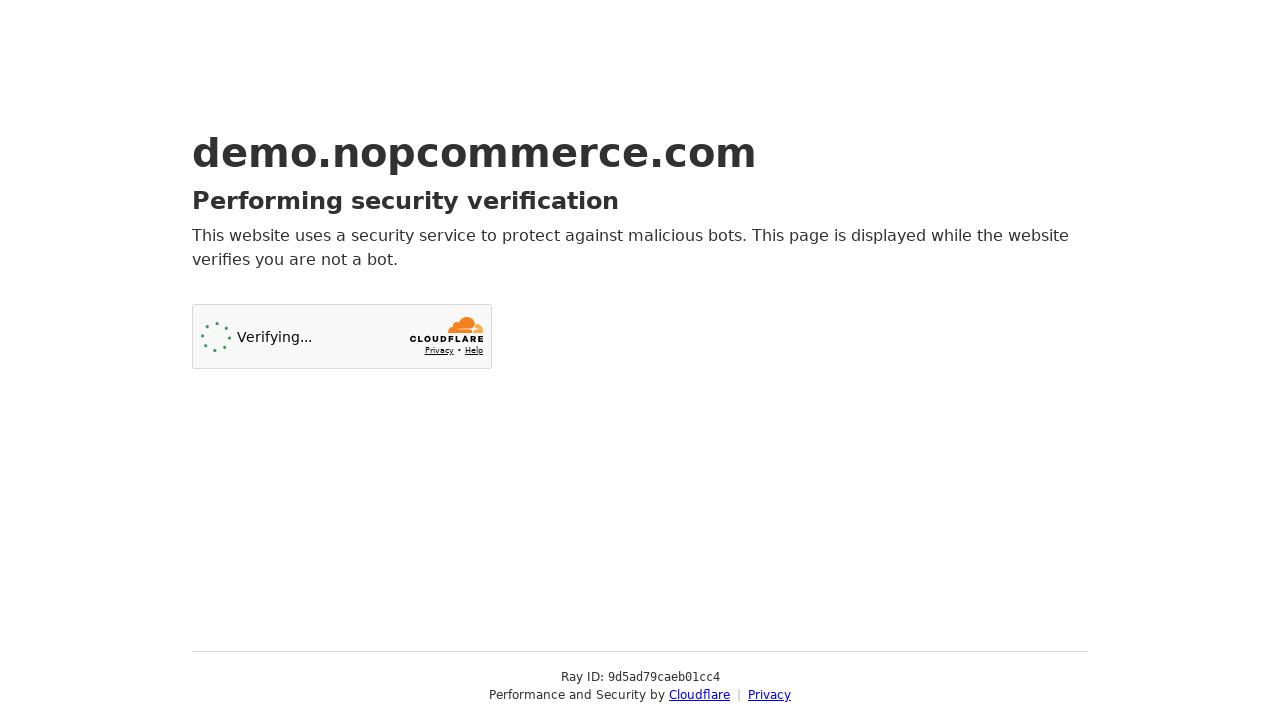

Clicked browser forward button to navigate to OrangeHRM
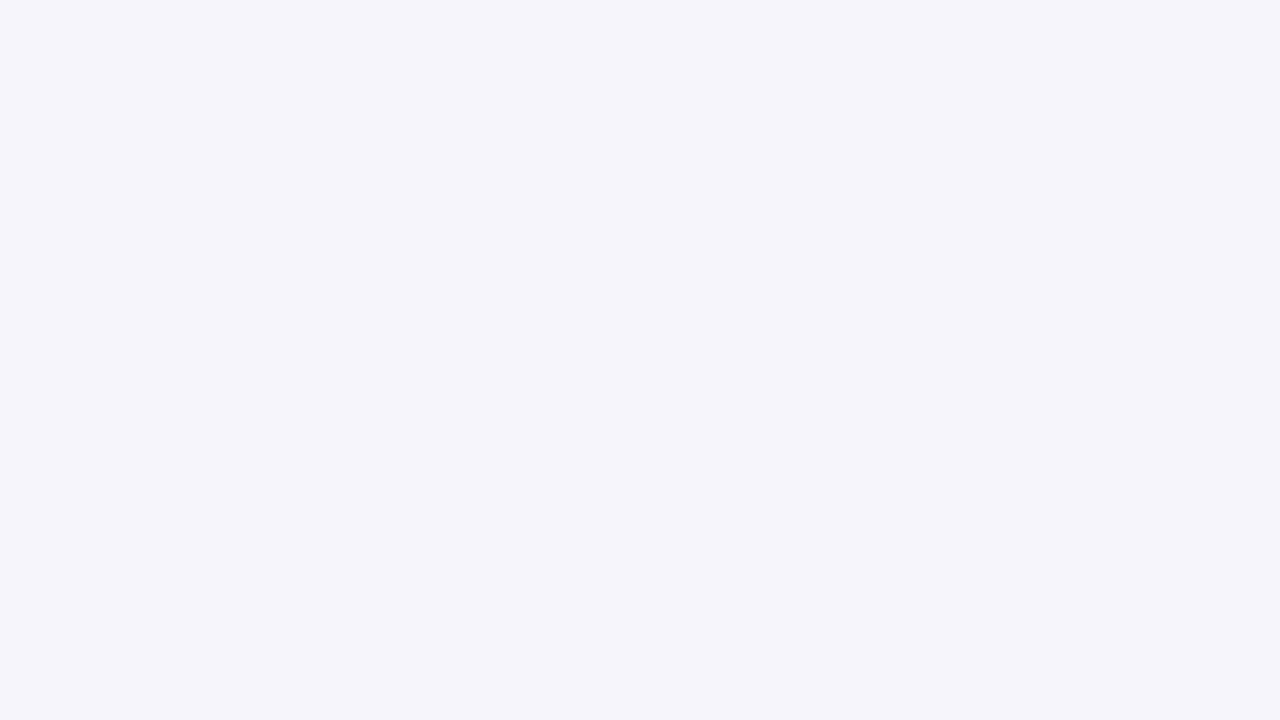

Verified navigation forward to OrangeHRM login page
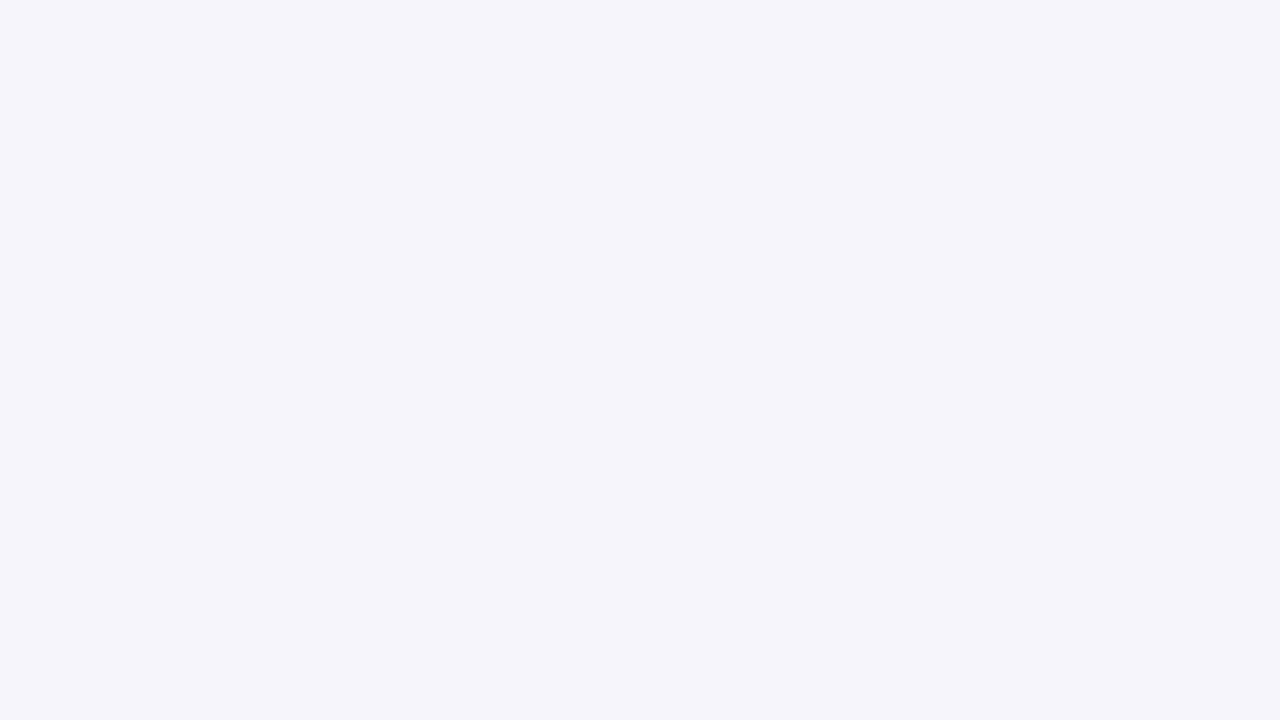

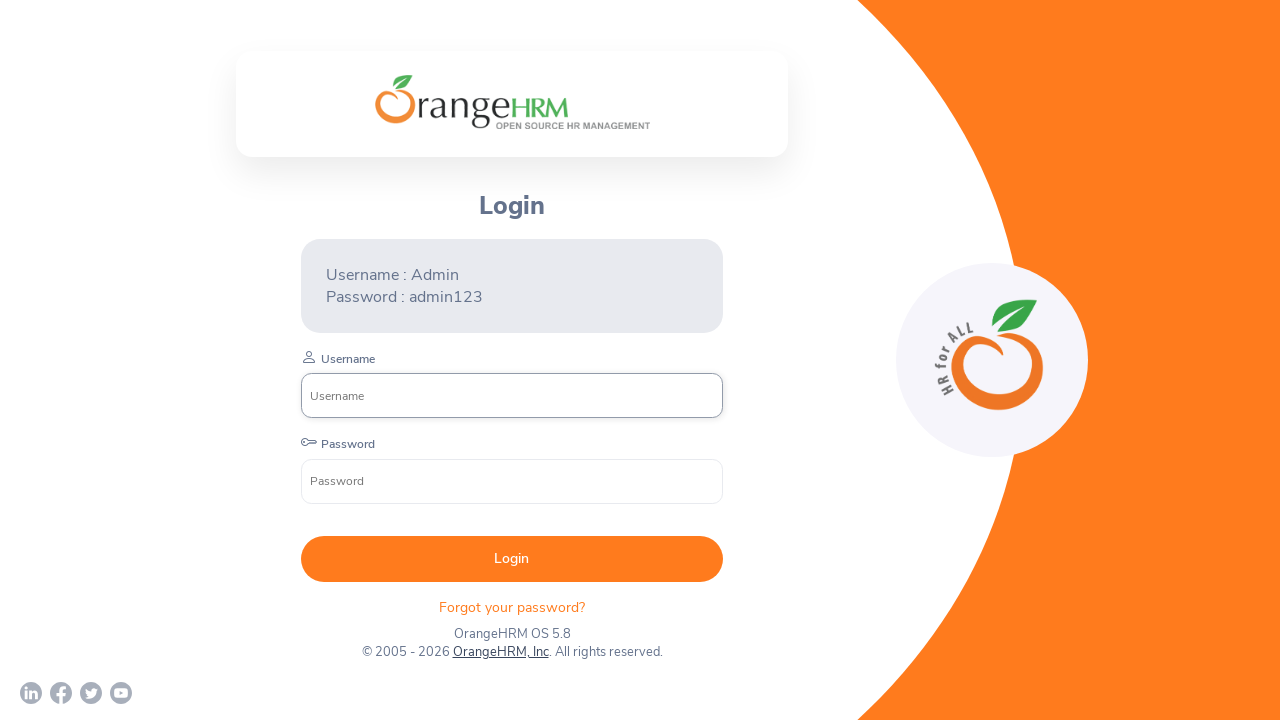